Tests adding multiple items to cart by searching for specific product names and clicking their corresponding "ADD TO CART" buttons

Starting URL: https://rahulshettyacademy.com/seleniumPractise

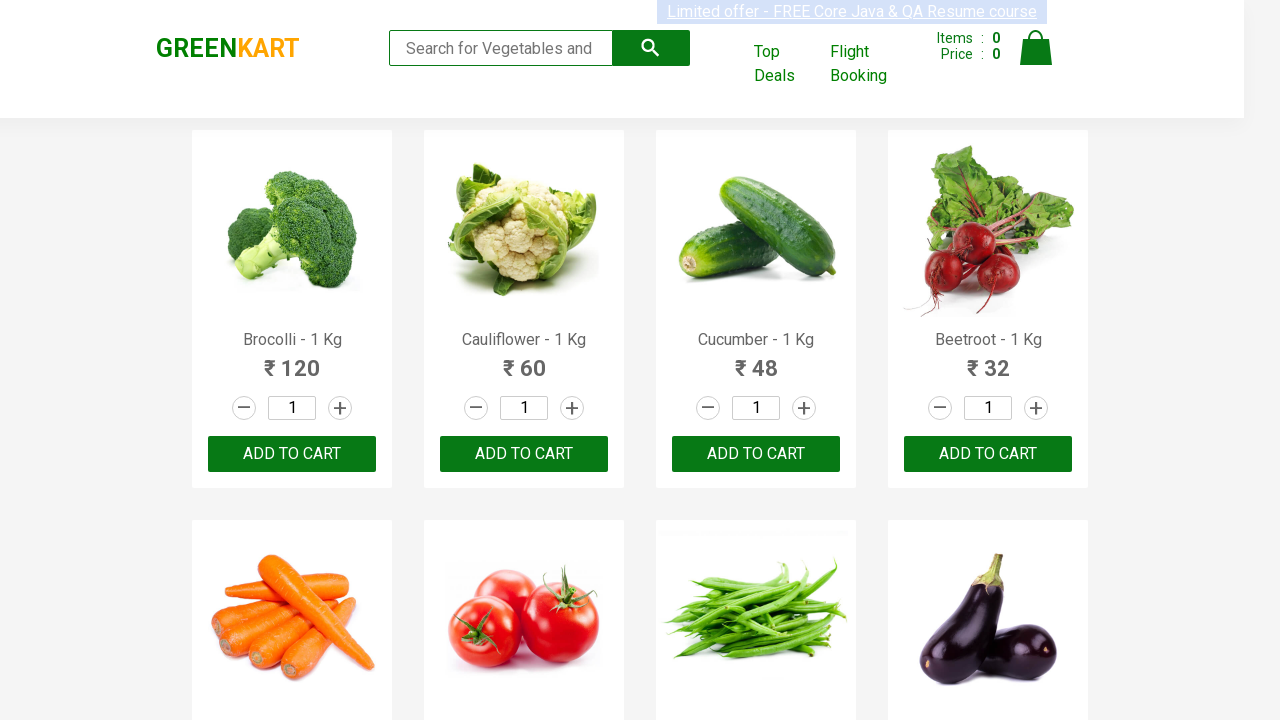

Retrieved all product name elements from the page
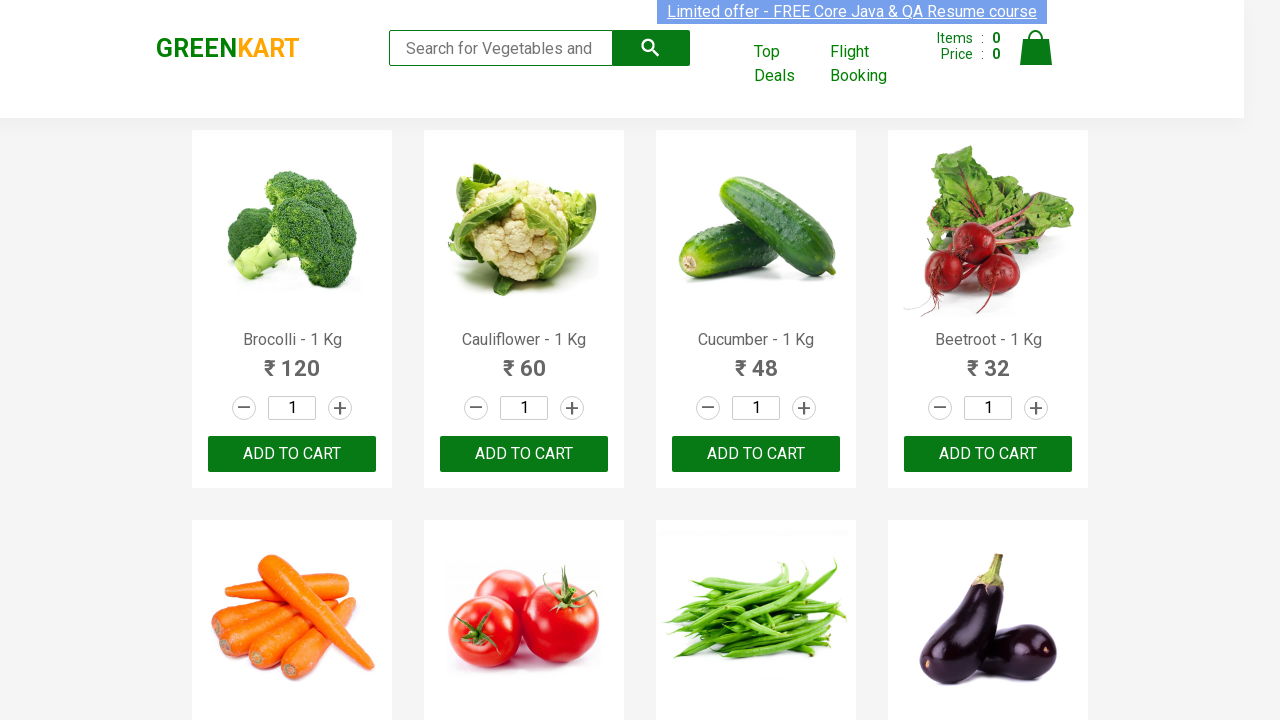

Extracted product name: 'Brocolli'
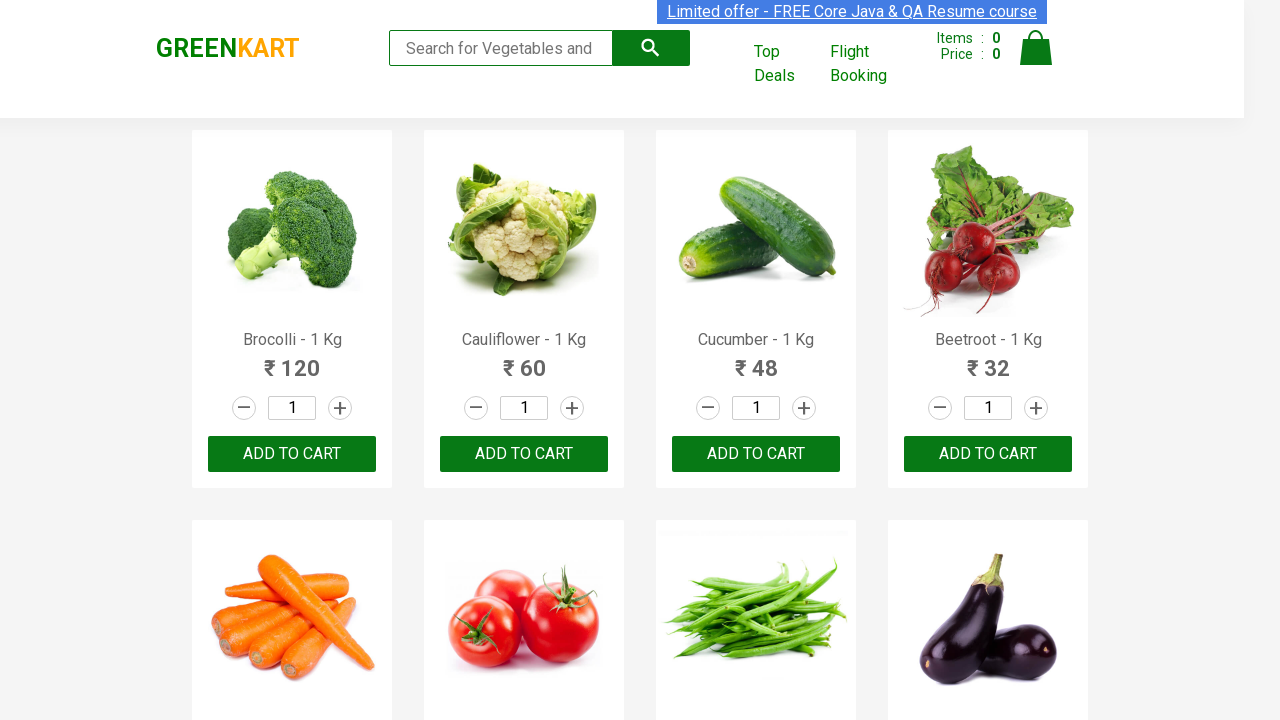

Retrieved all ADD TO CART buttons (found 30 buttons)
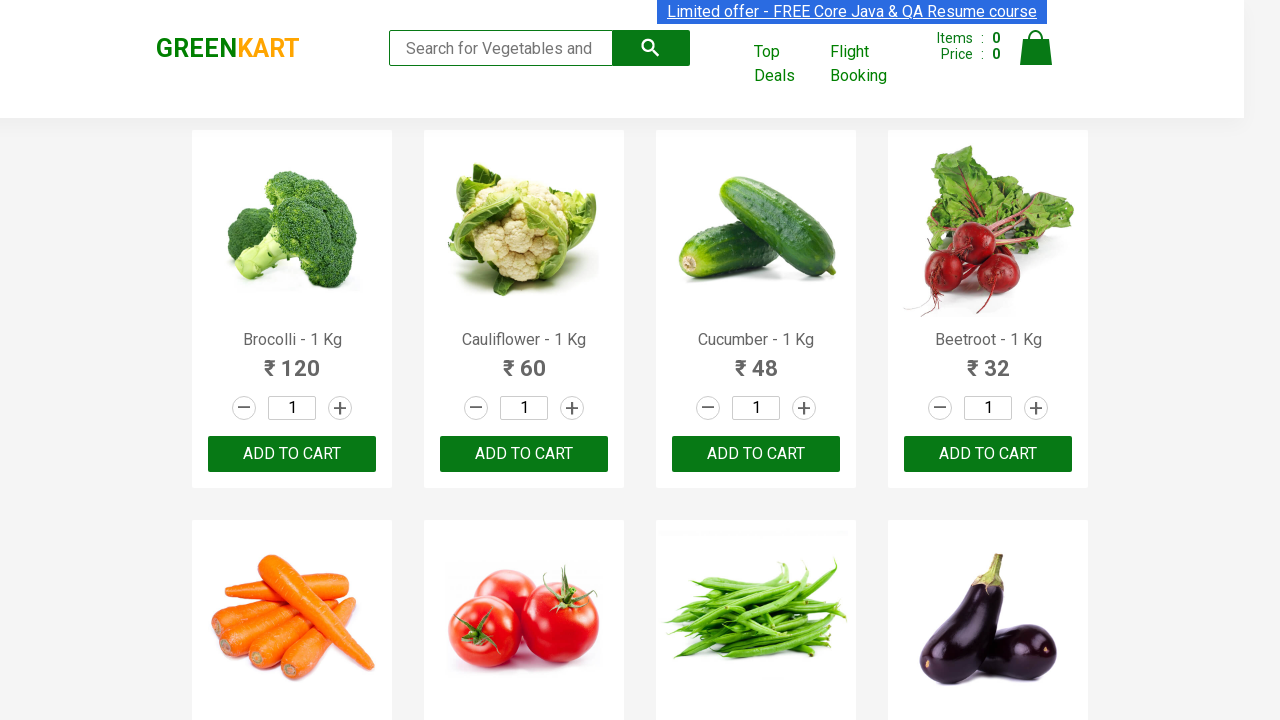

Clicked ADD TO CART button for 'Brocolli'
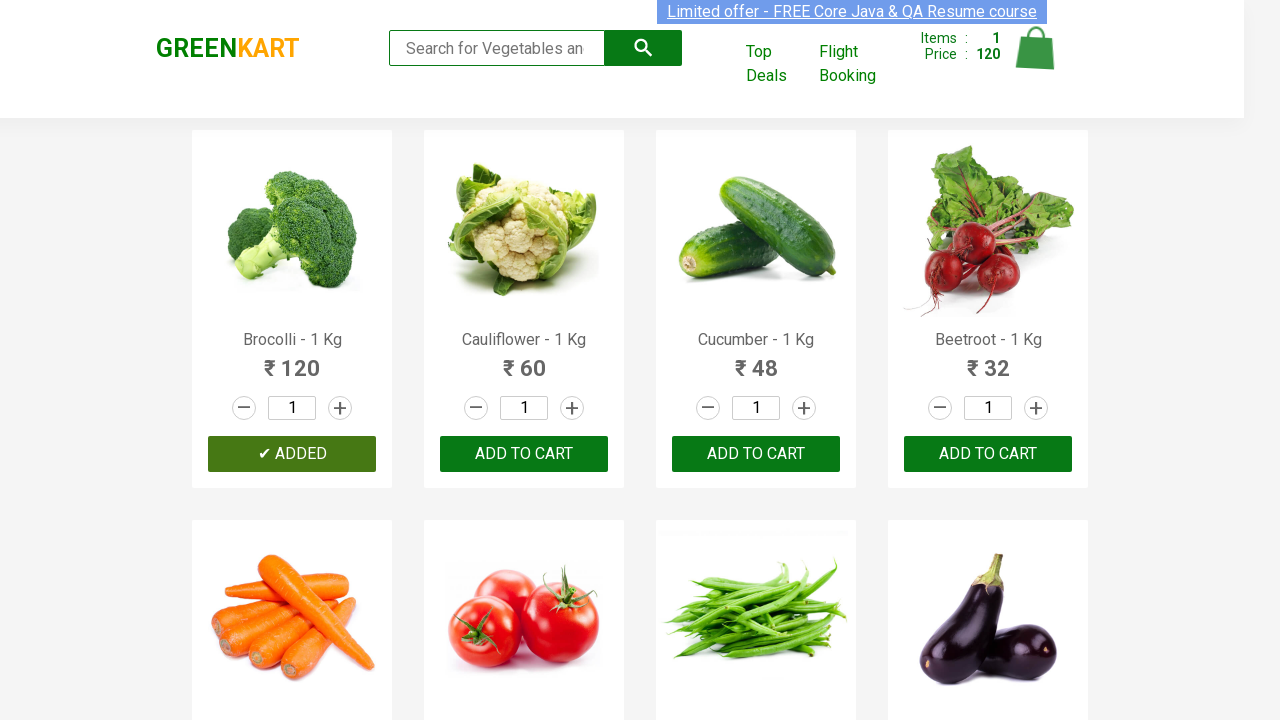

Extracted product name: 'Cauliflower'
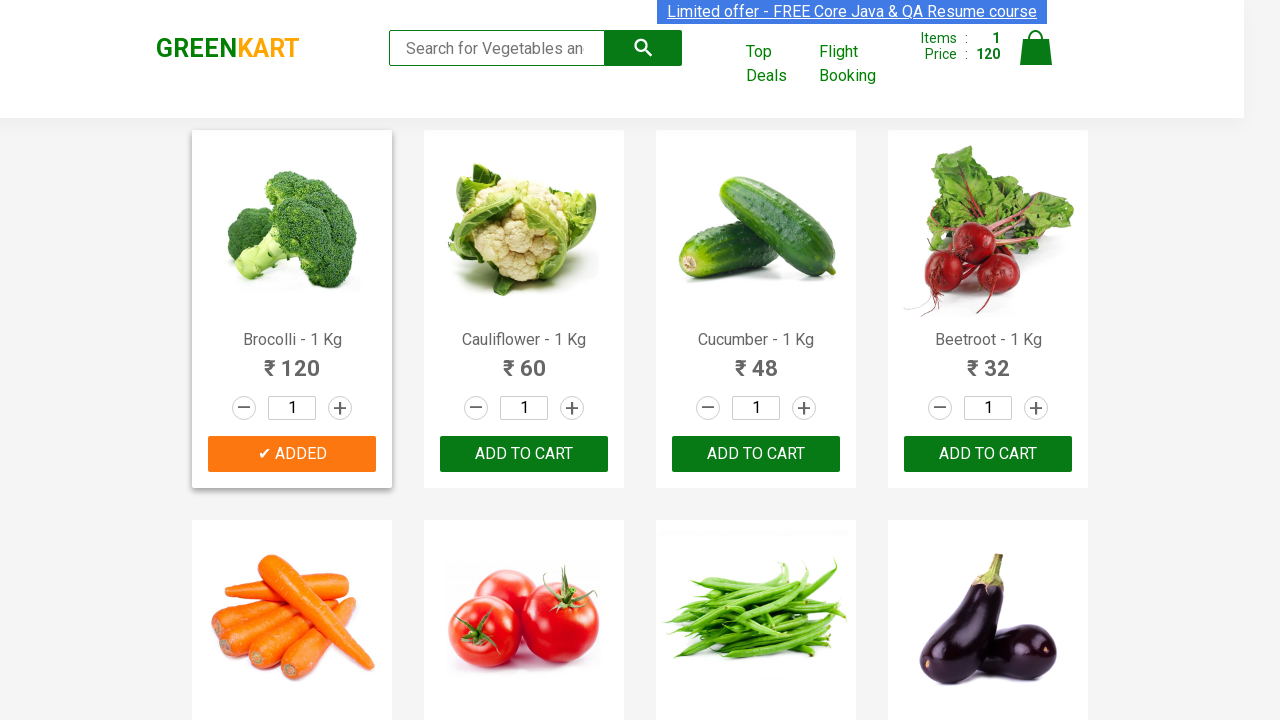

Extracted product name: 'Cucumber'
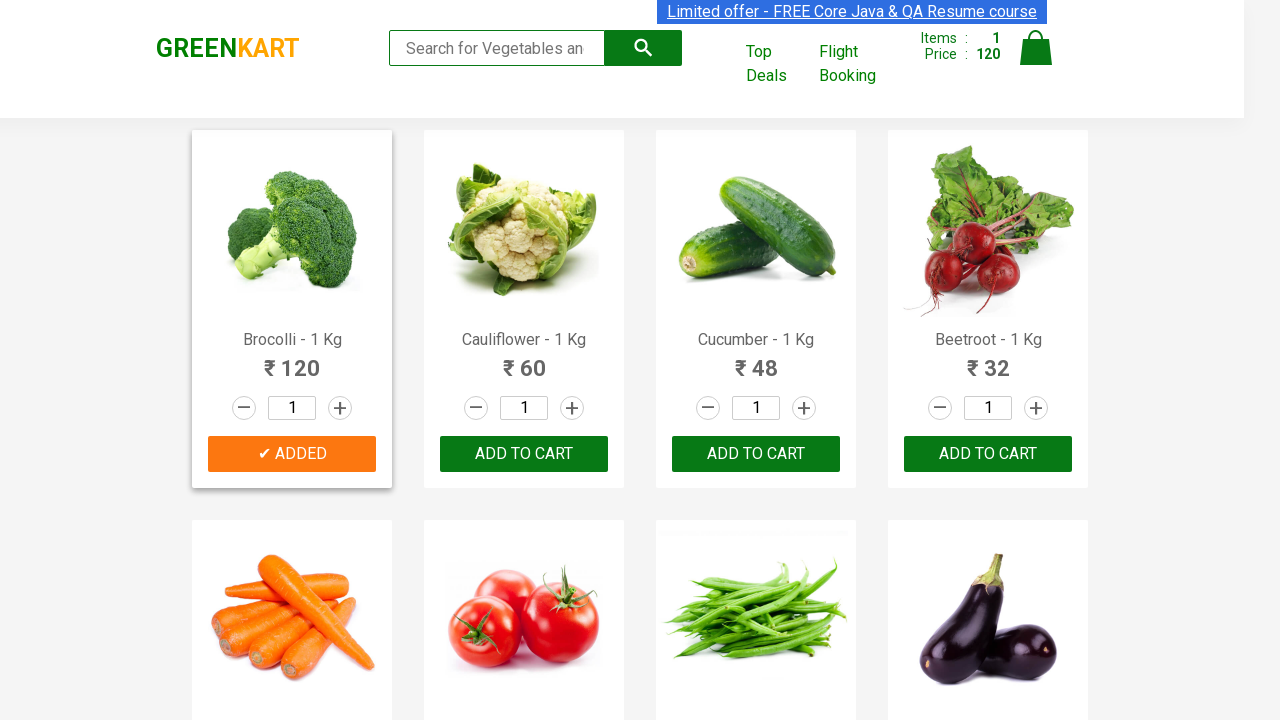

Retrieved all ADD TO CART buttons (found 29 buttons)
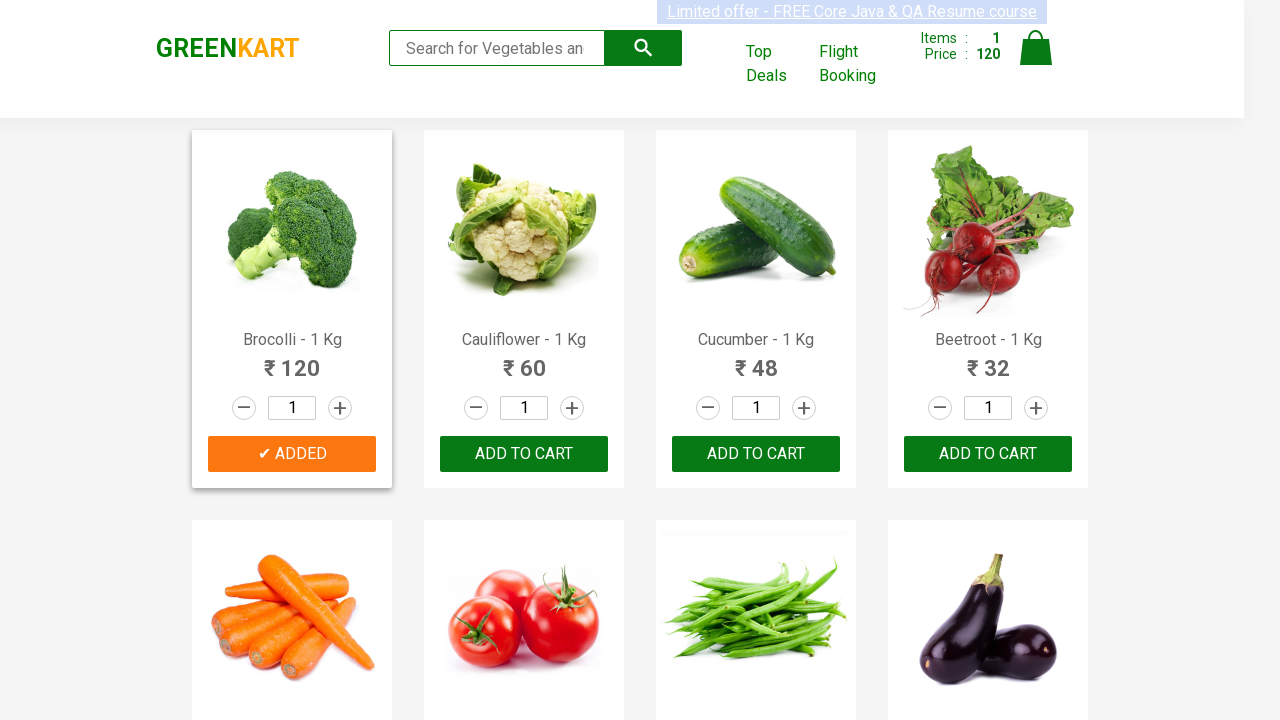

Clicked ADD TO CART button for 'Cucumber'
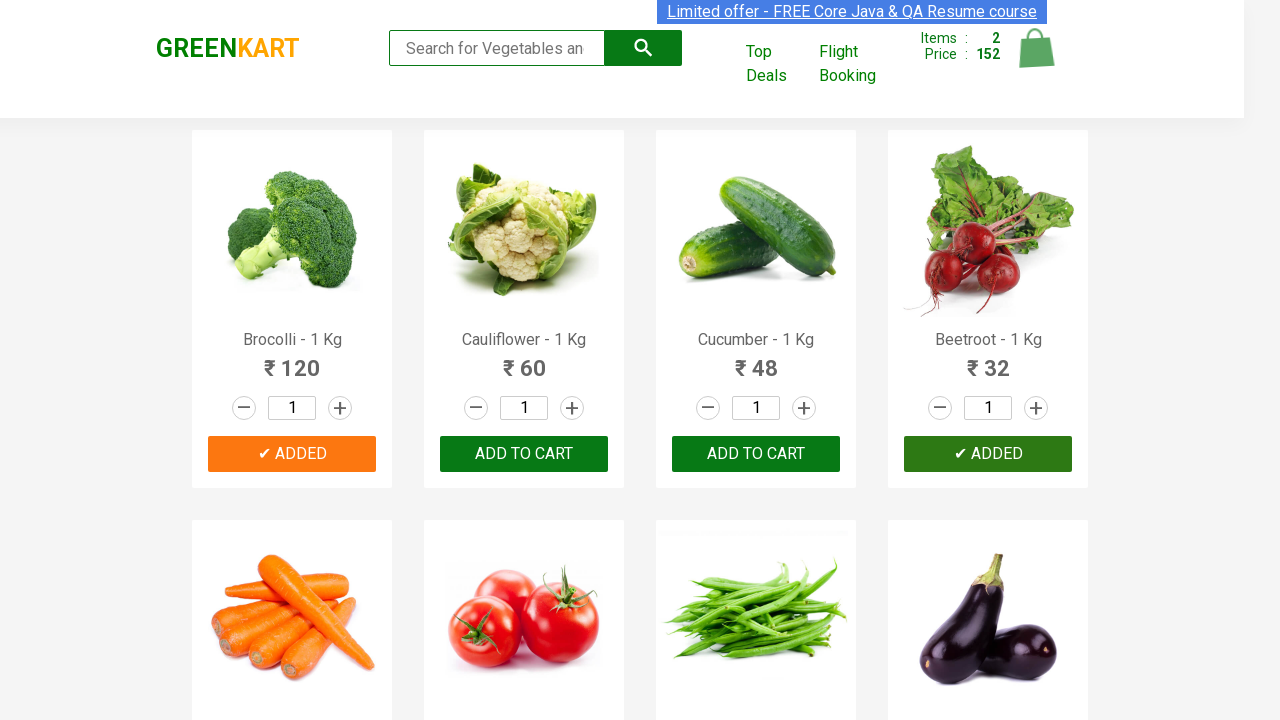

Extracted product name: 'Beetroot'
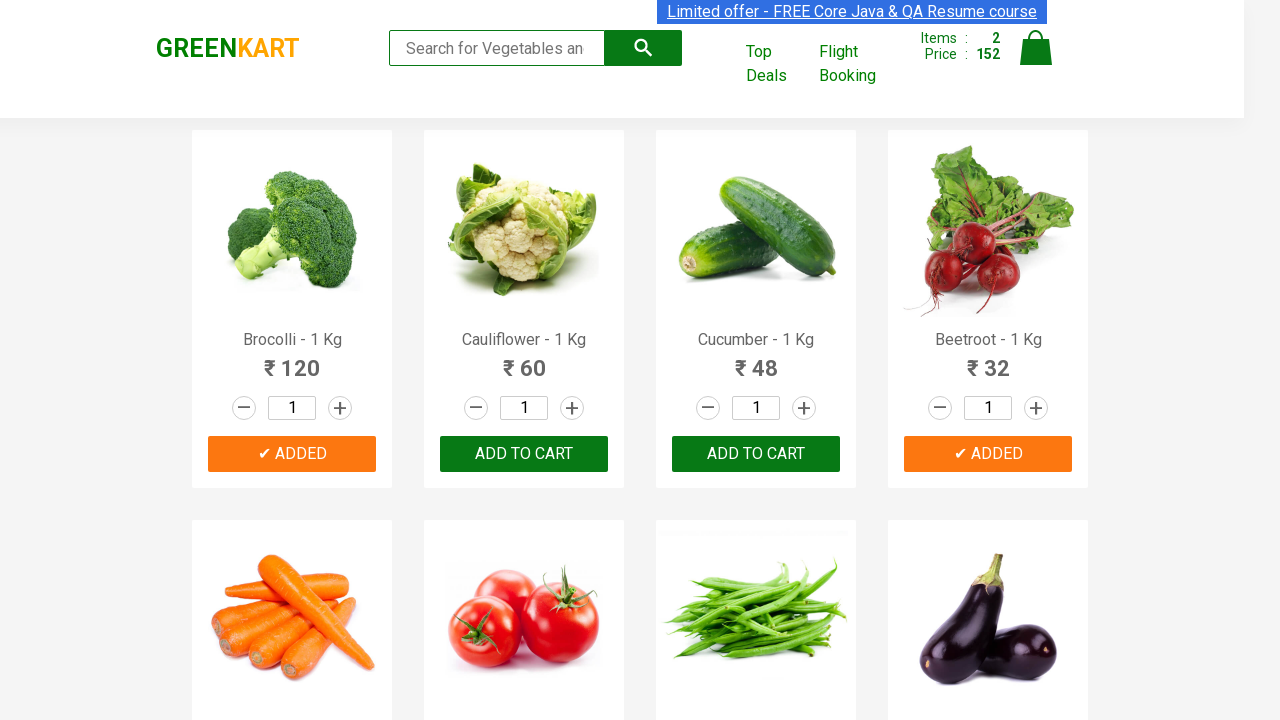

Extracted product name: 'Carrot'
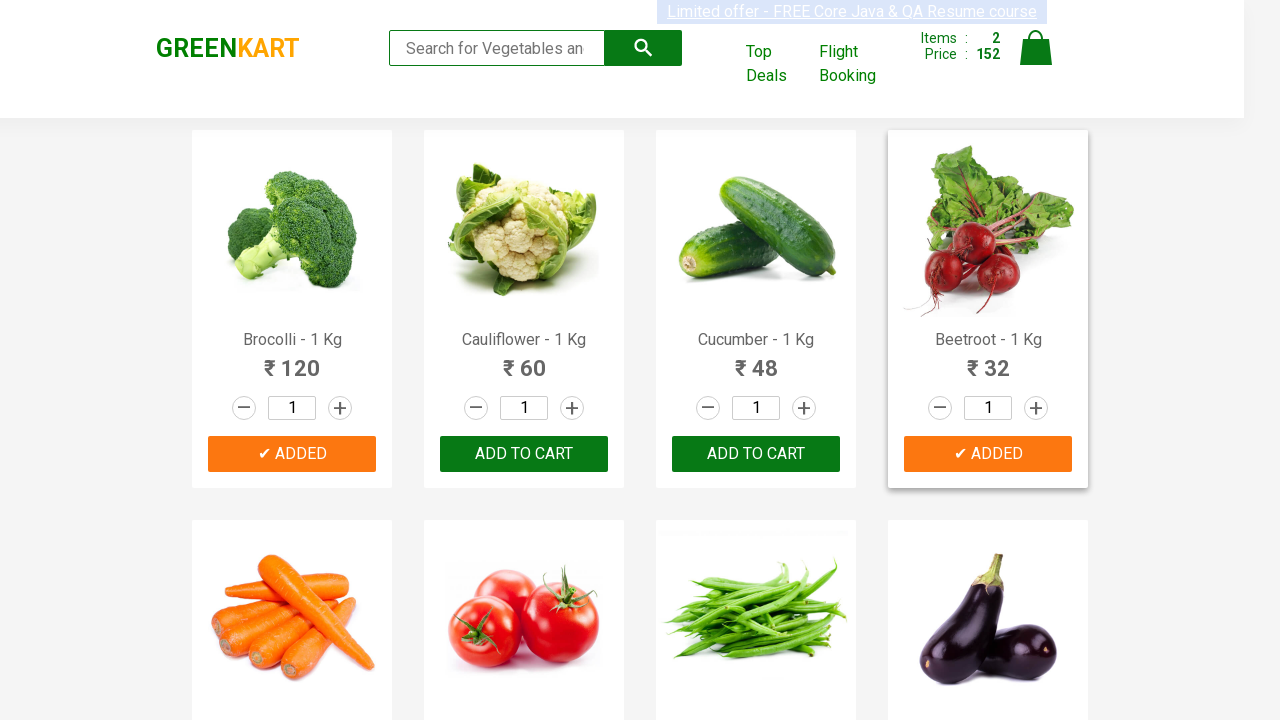

Extracted product name: 'Tomato'
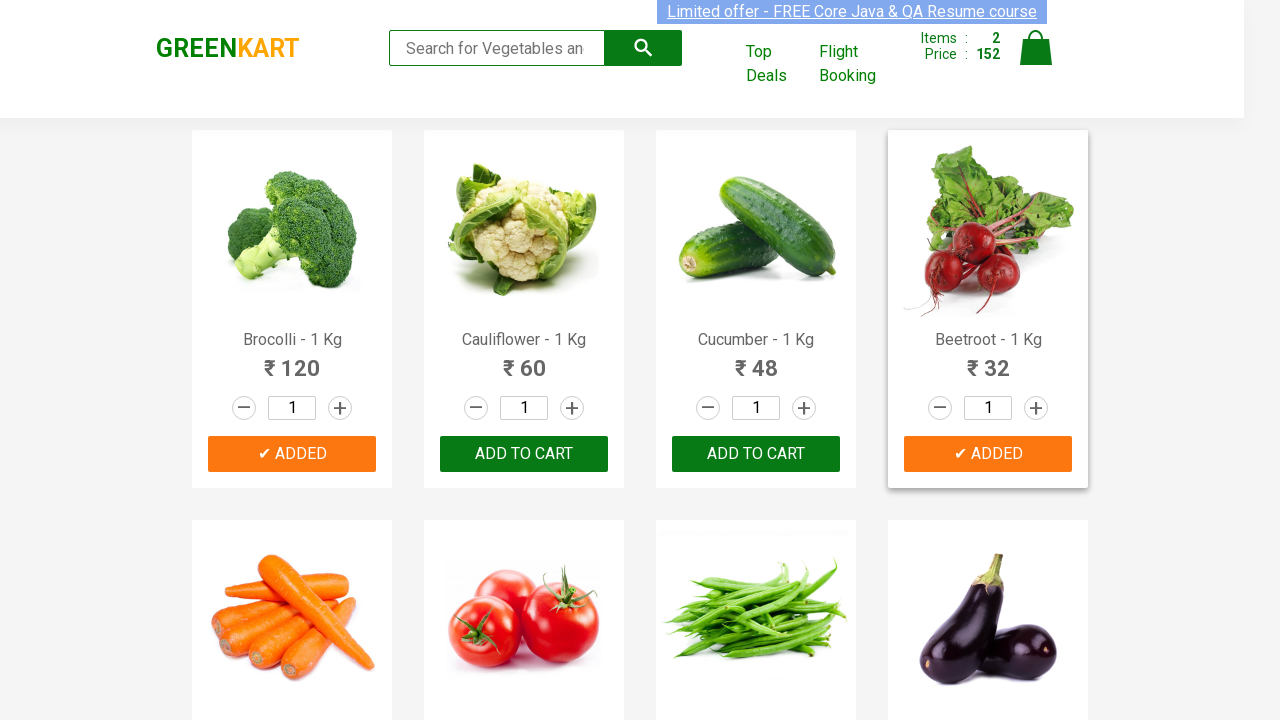

Extracted product name: 'Beans'
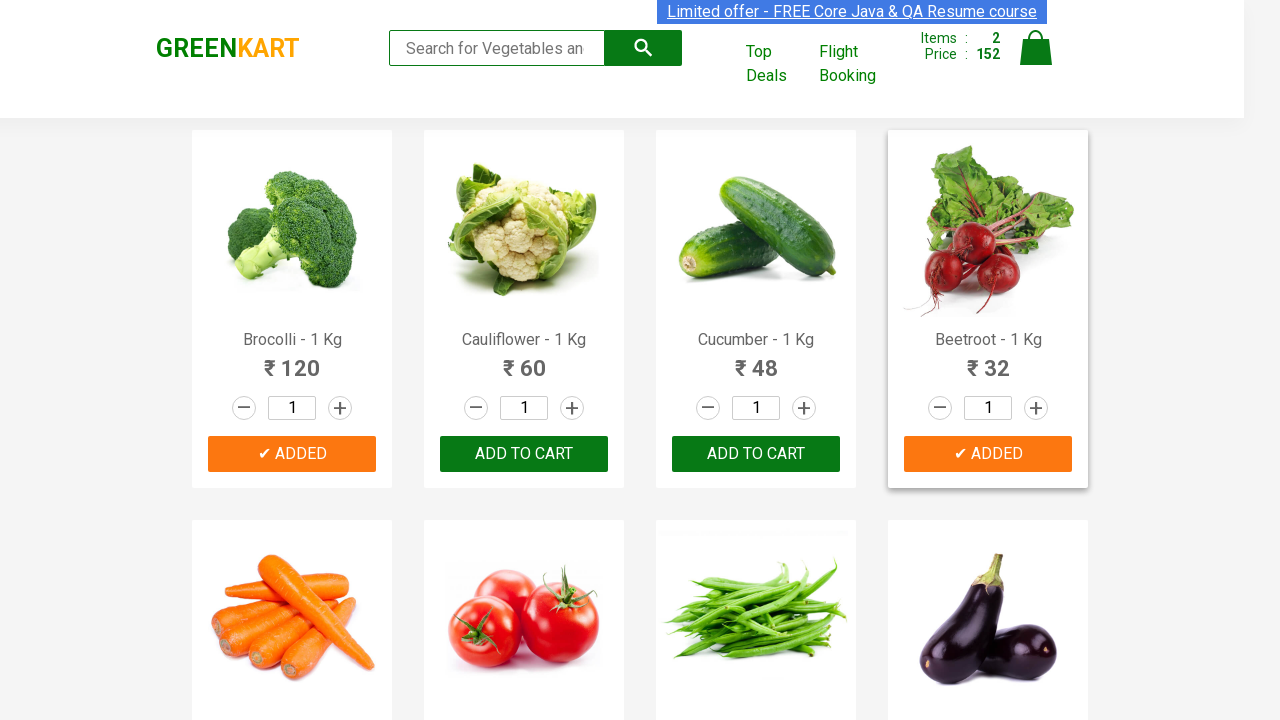

Extracted product name: 'Brinjal'
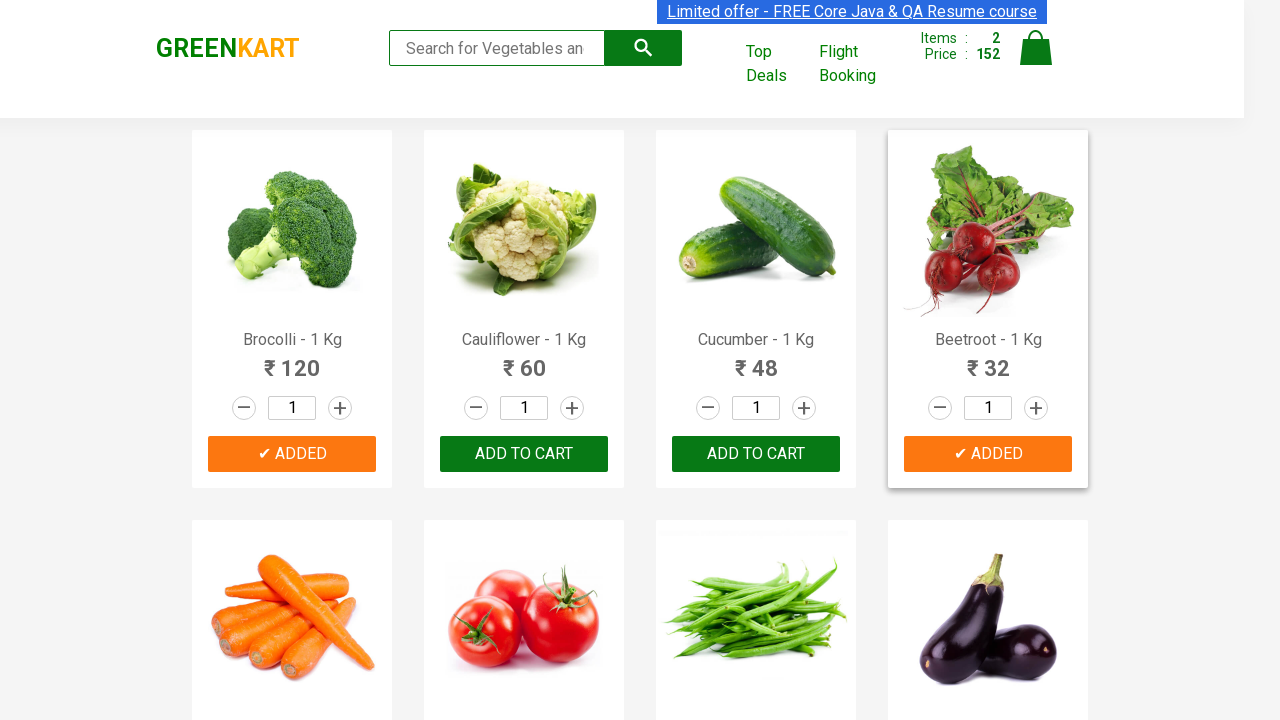

Extracted product name: 'Capsicum'
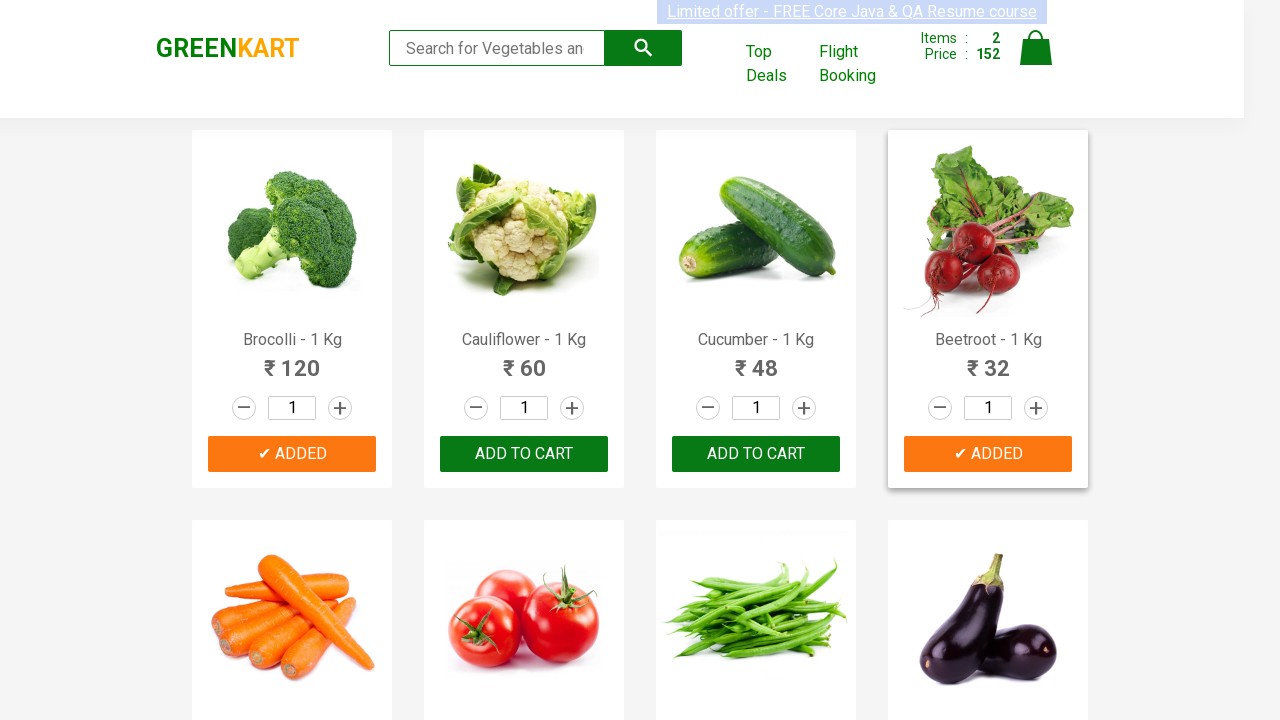

Extracted product name: 'Mushroom'
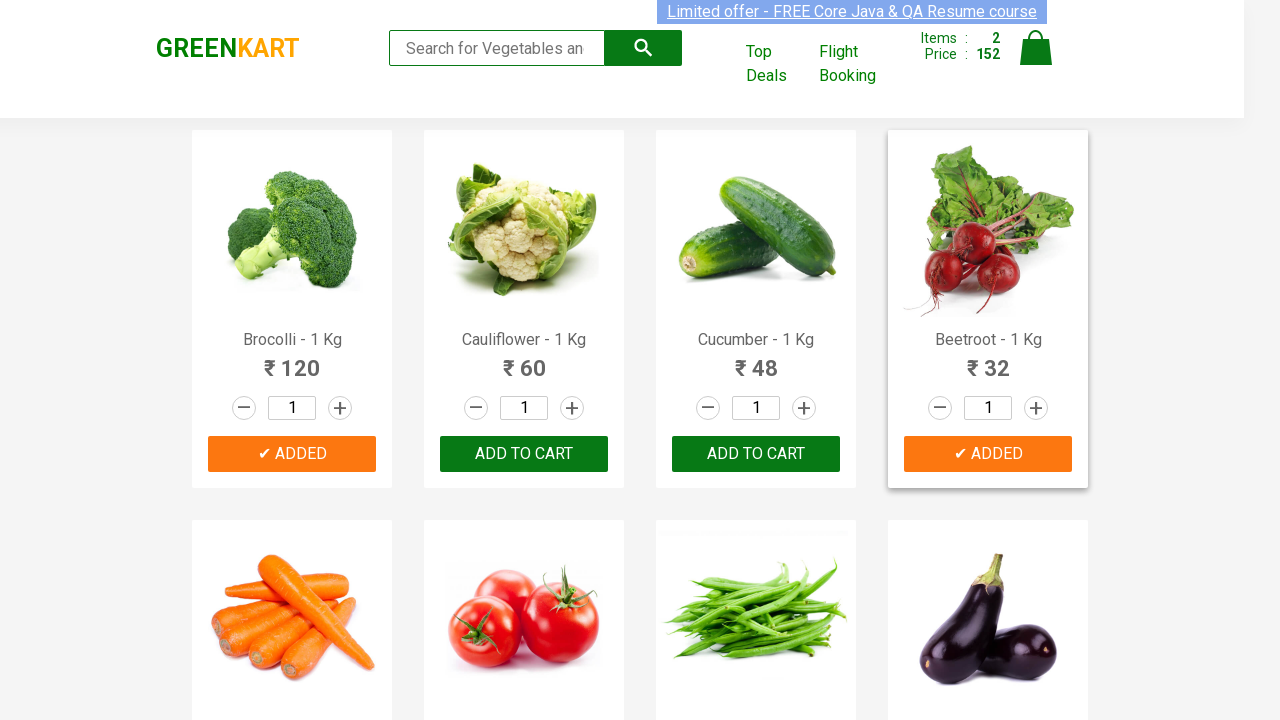

Extracted product name: 'Potato'
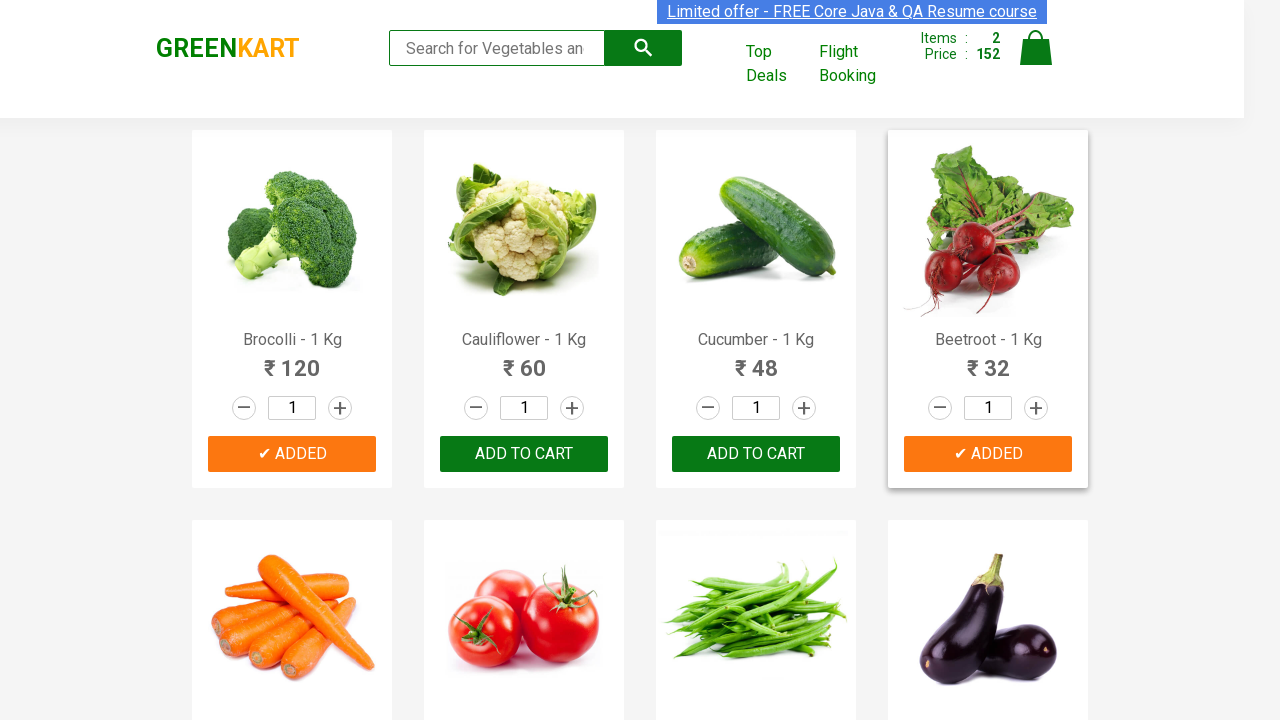

Extracted product name: 'Pumpkin'
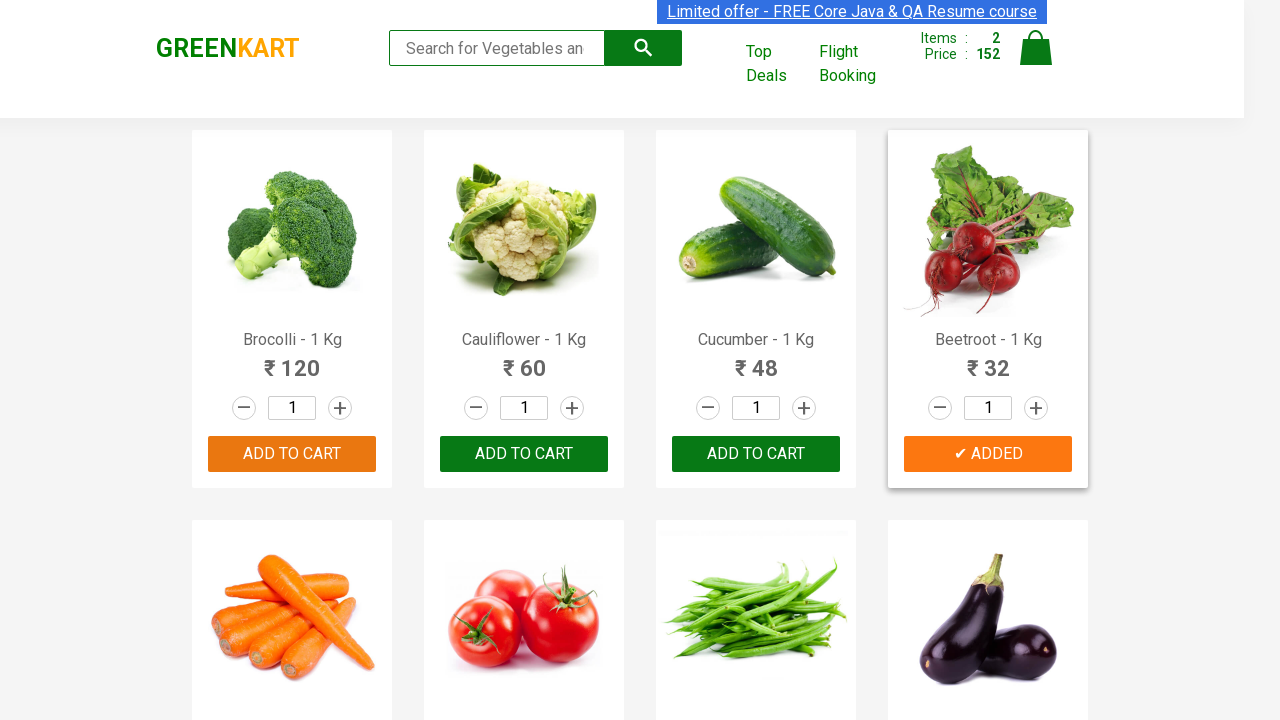

Retrieved all ADD TO CART buttons (found 29 buttons)
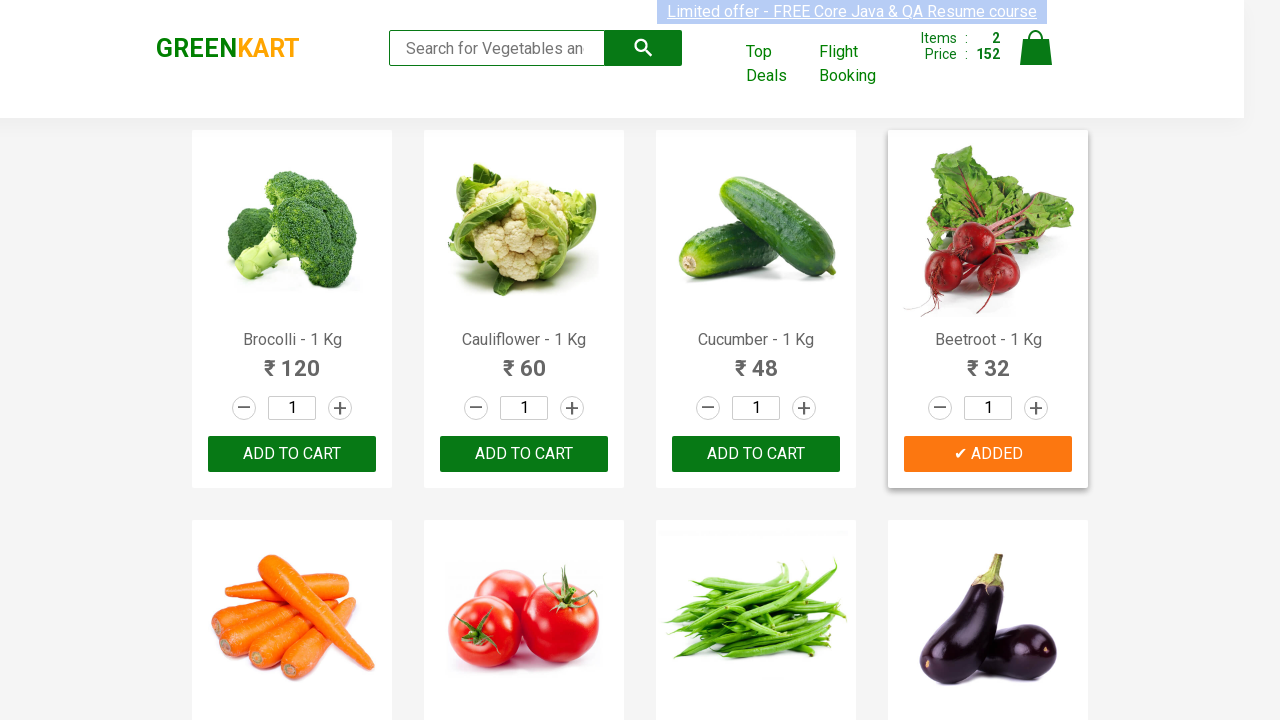

Clicked ADD TO CART button for 'Pumpkin'
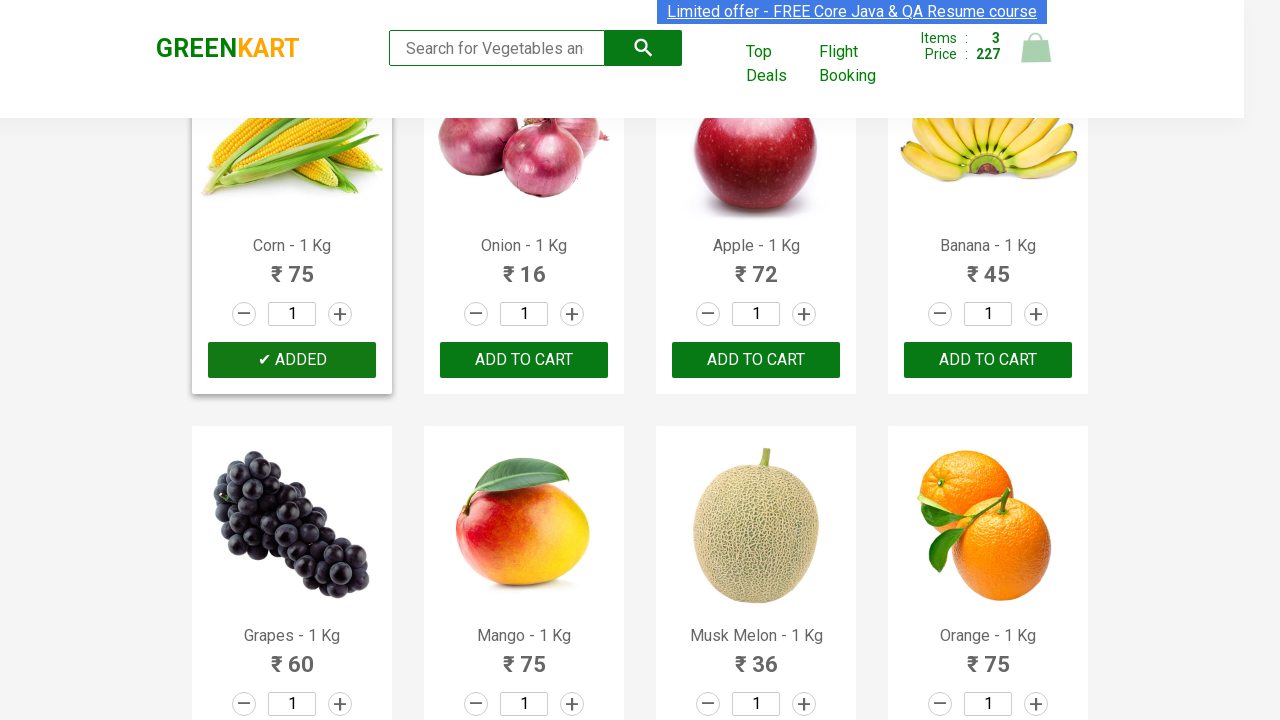

All 3 required items have been added to cart
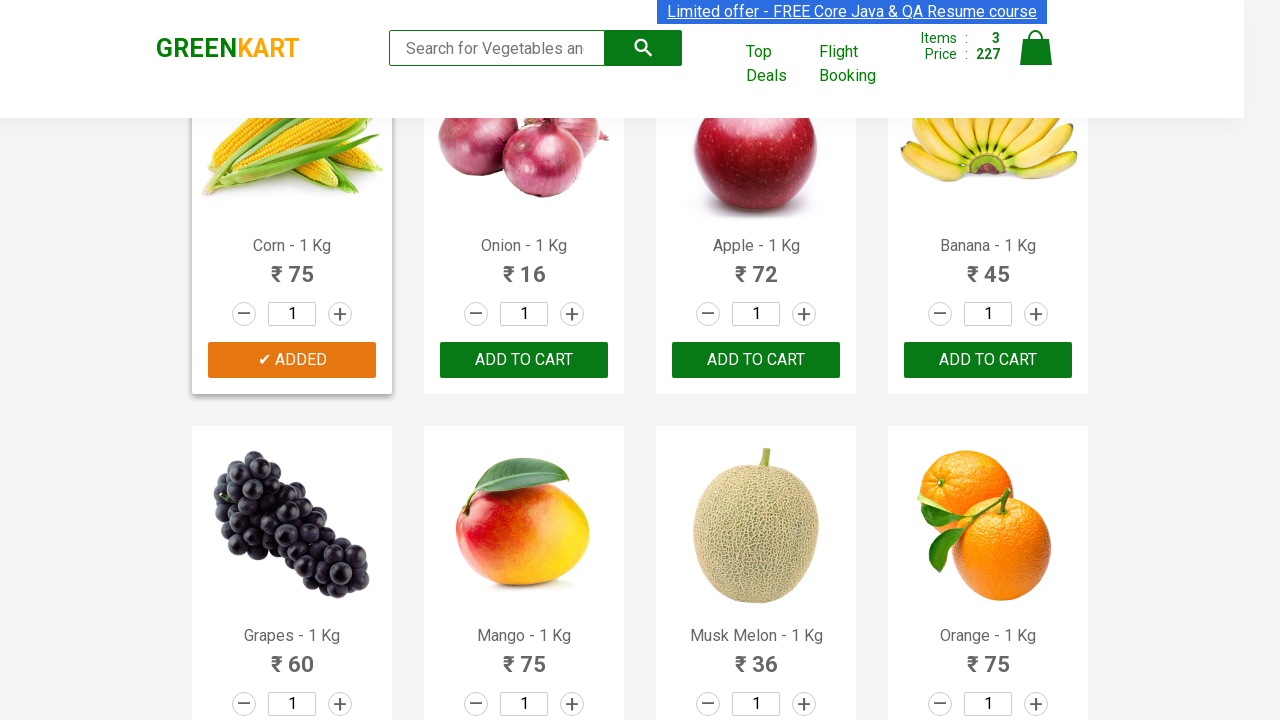

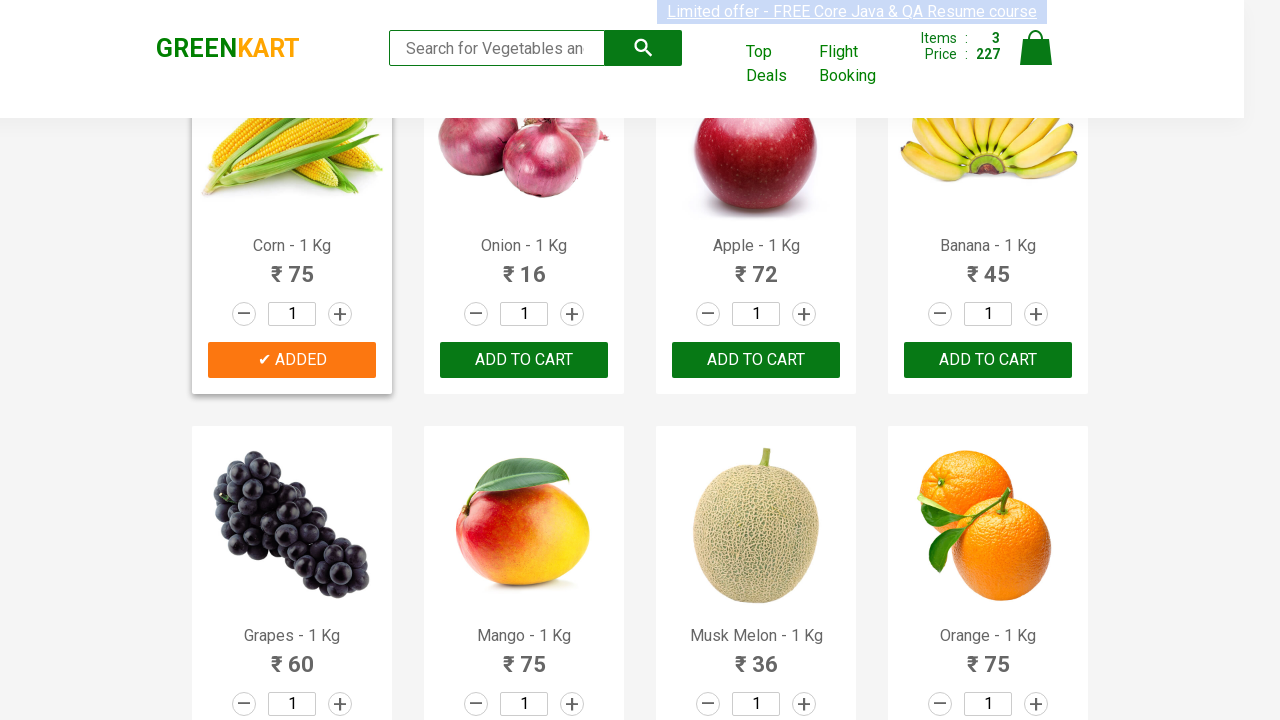